Tests that the Calley Pro features page loads correctly at different viewport sizes (desktop and mobile resolutions) by navigating to the page and waiting for content to load.

Starting URL: https://www.getcalley.com/calley-pro-features/

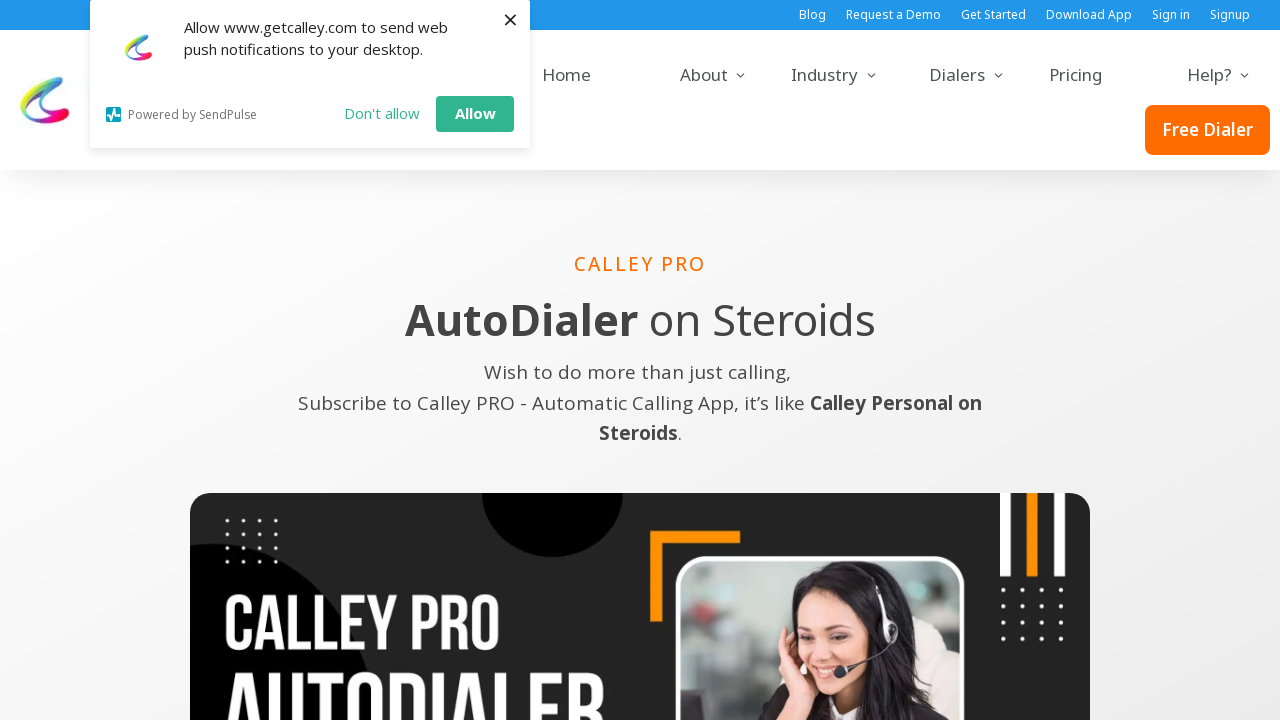

Set viewport size to 1920x1080 (Desktop)
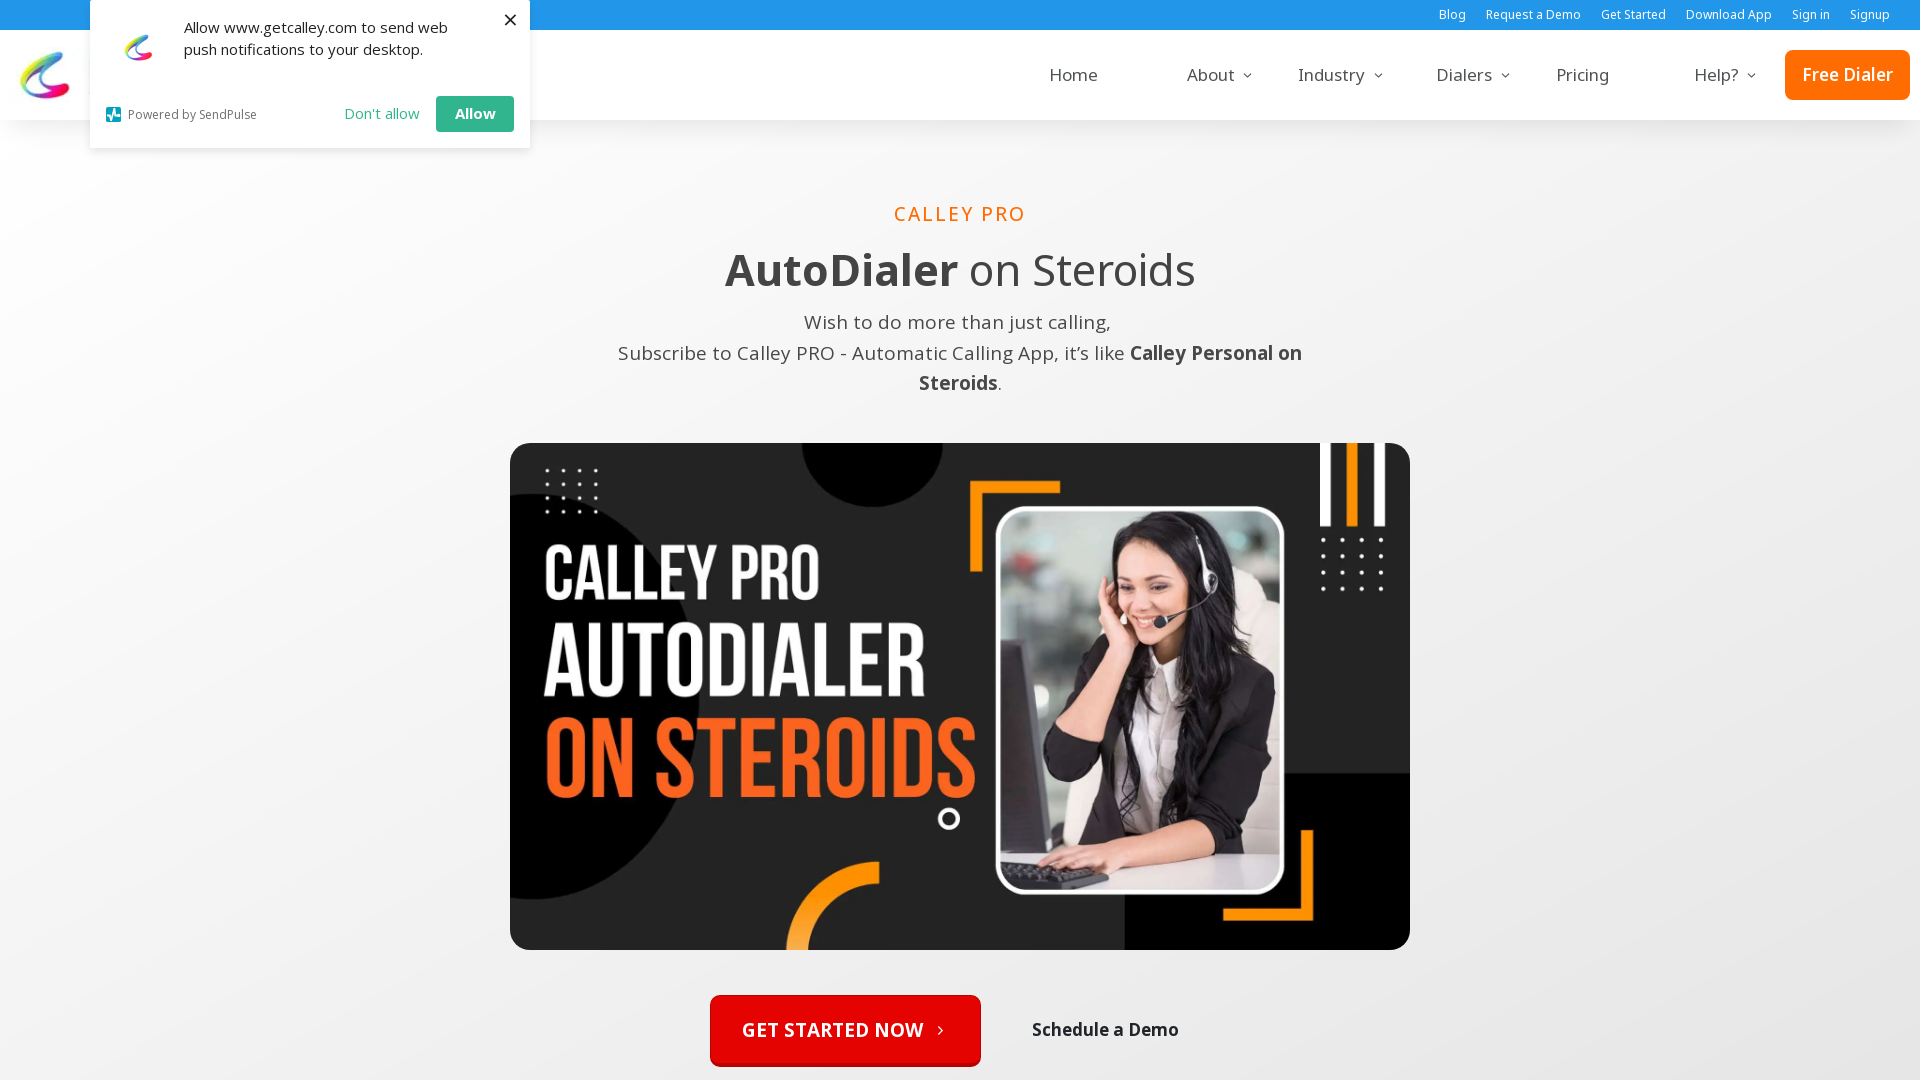

Reloaded Calley Pro features page at 1920x1080 resolution
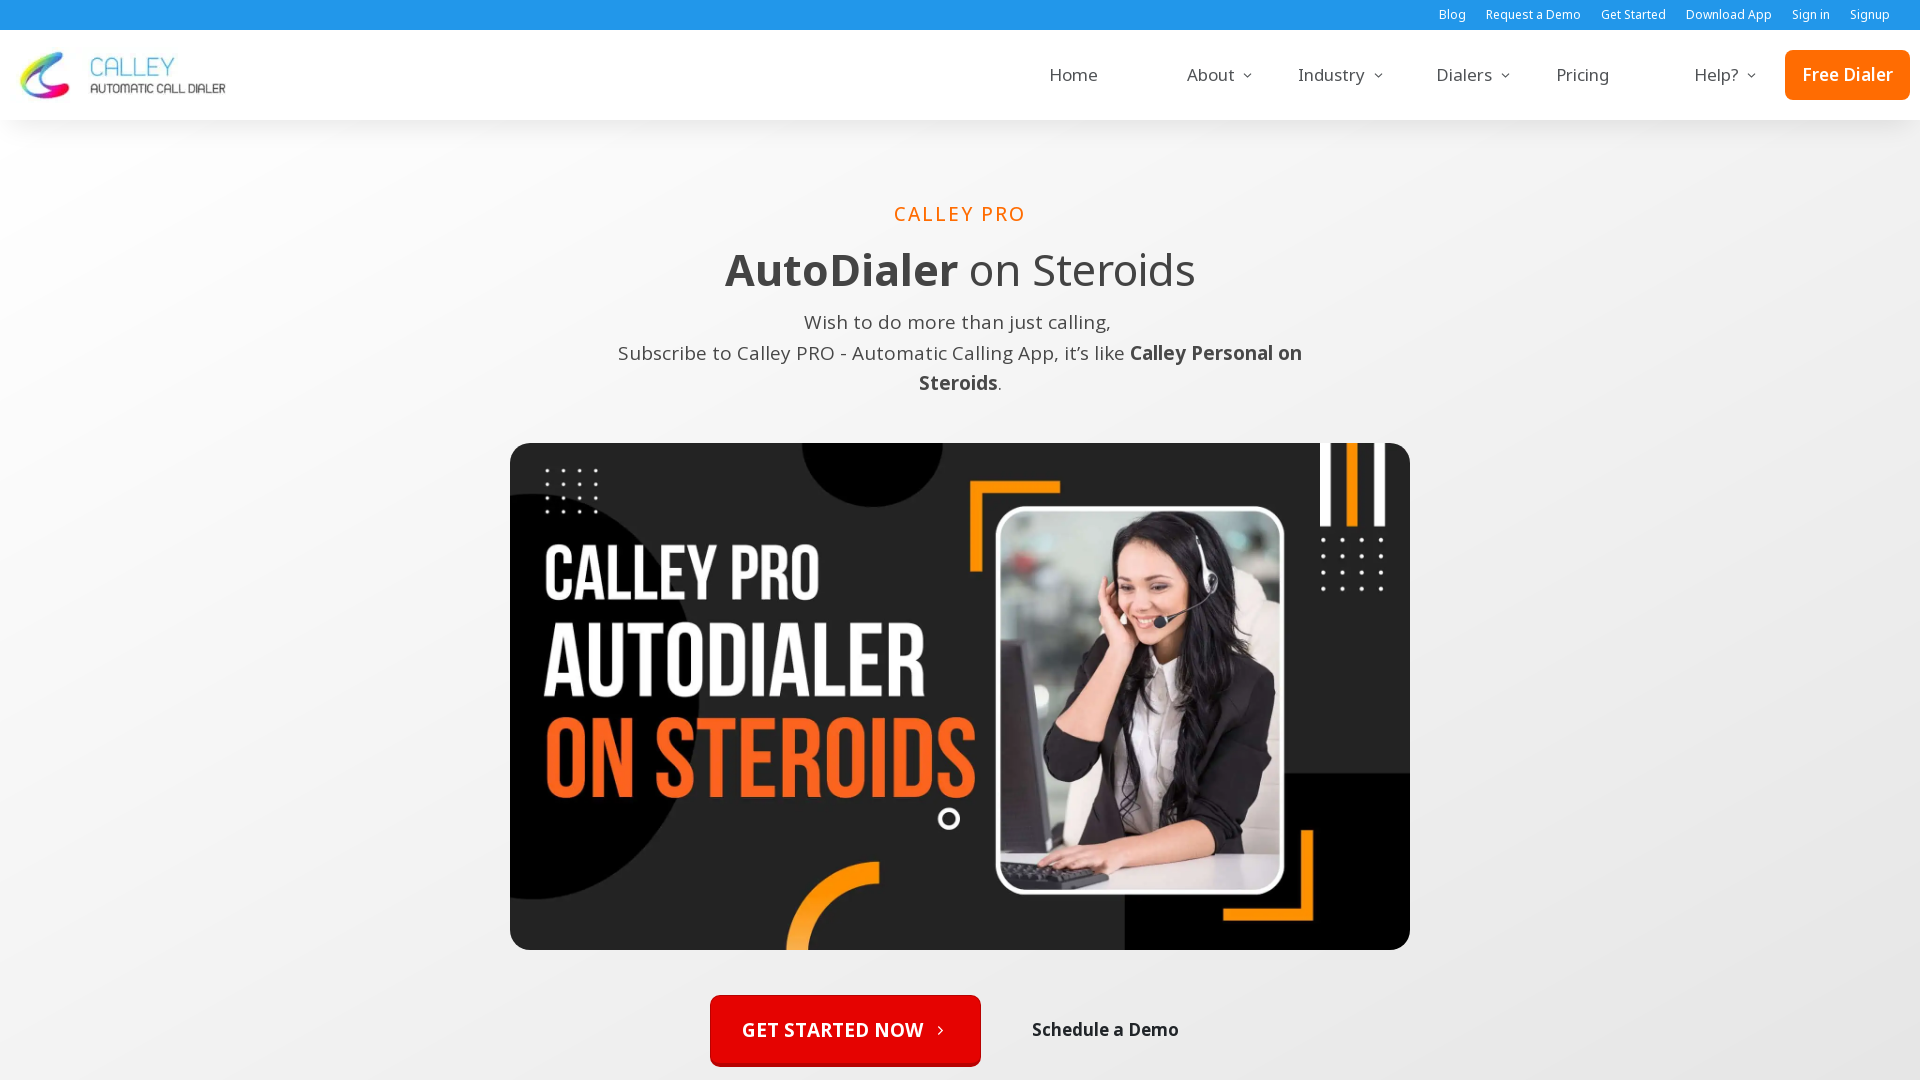

Page content fully loaded at 1920x1080 (Desktop)
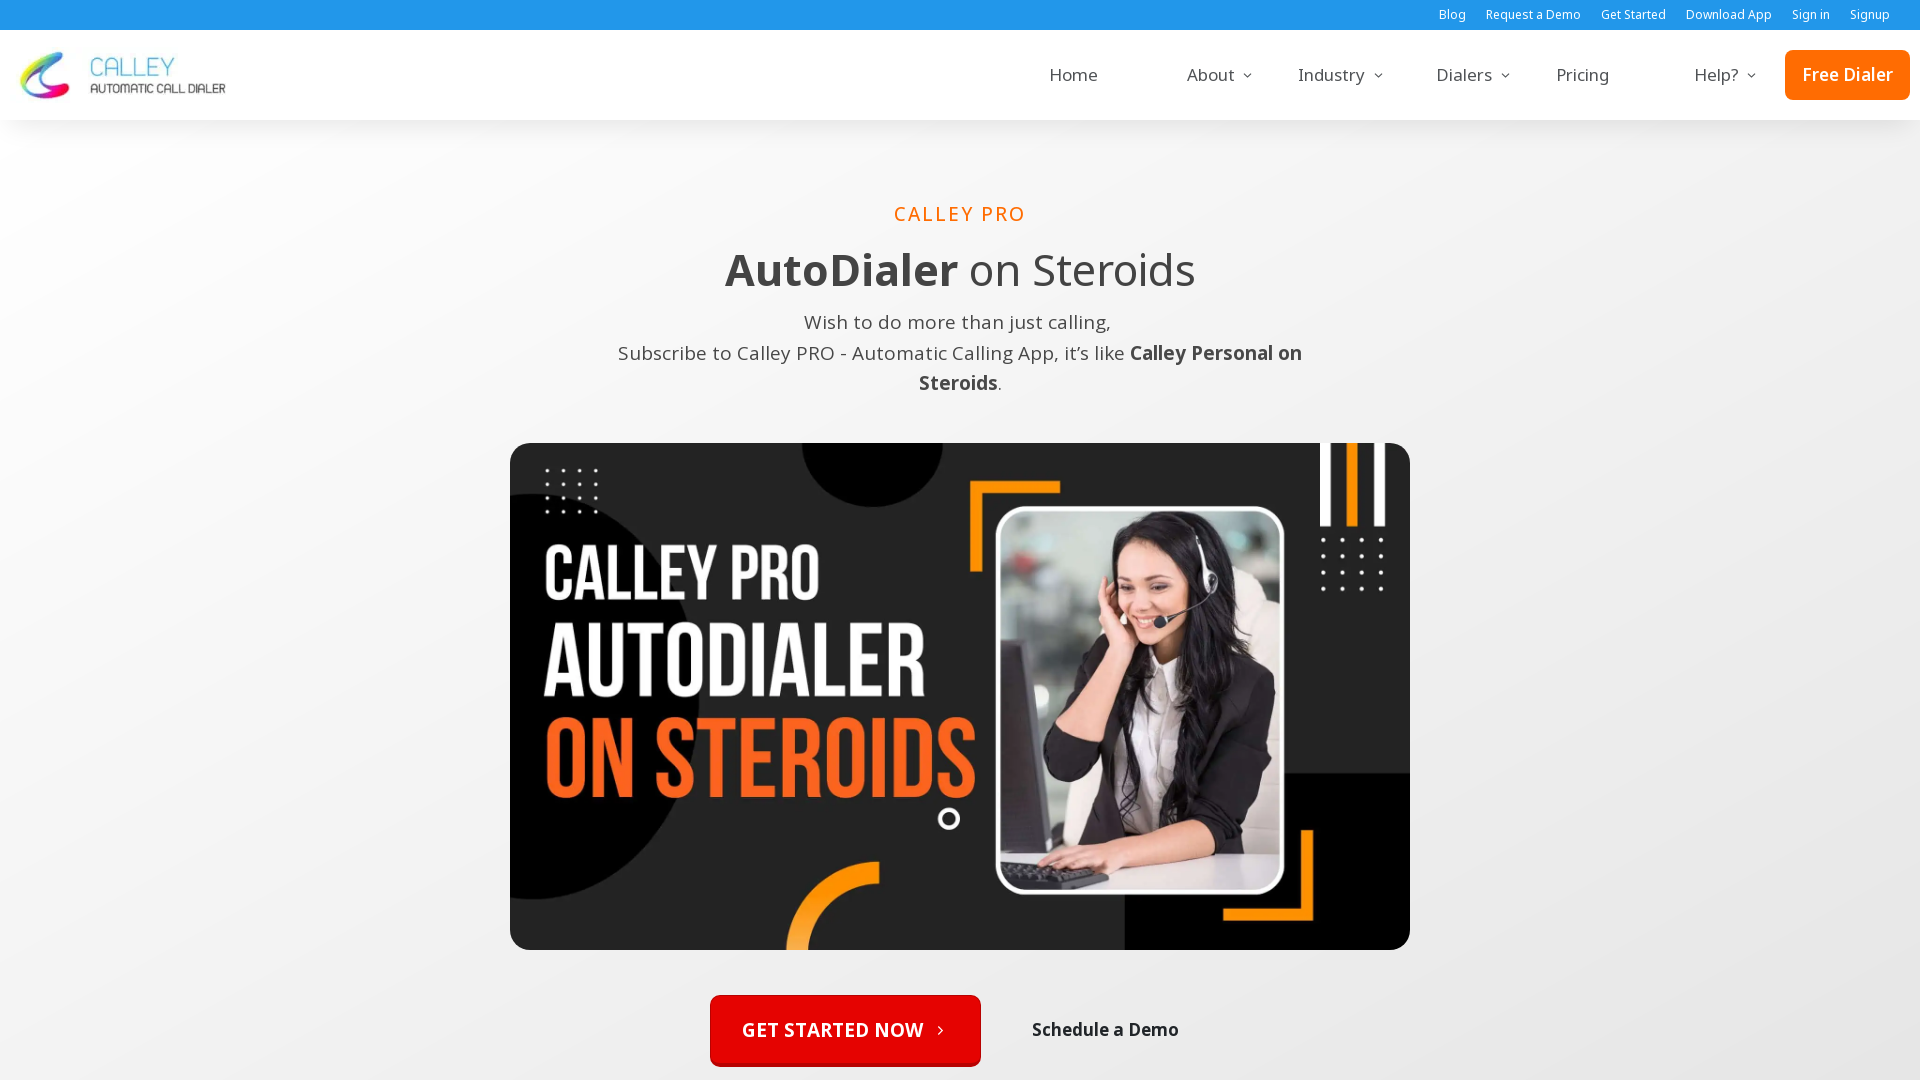

Set viewport size to 1366x768 (Desktop)
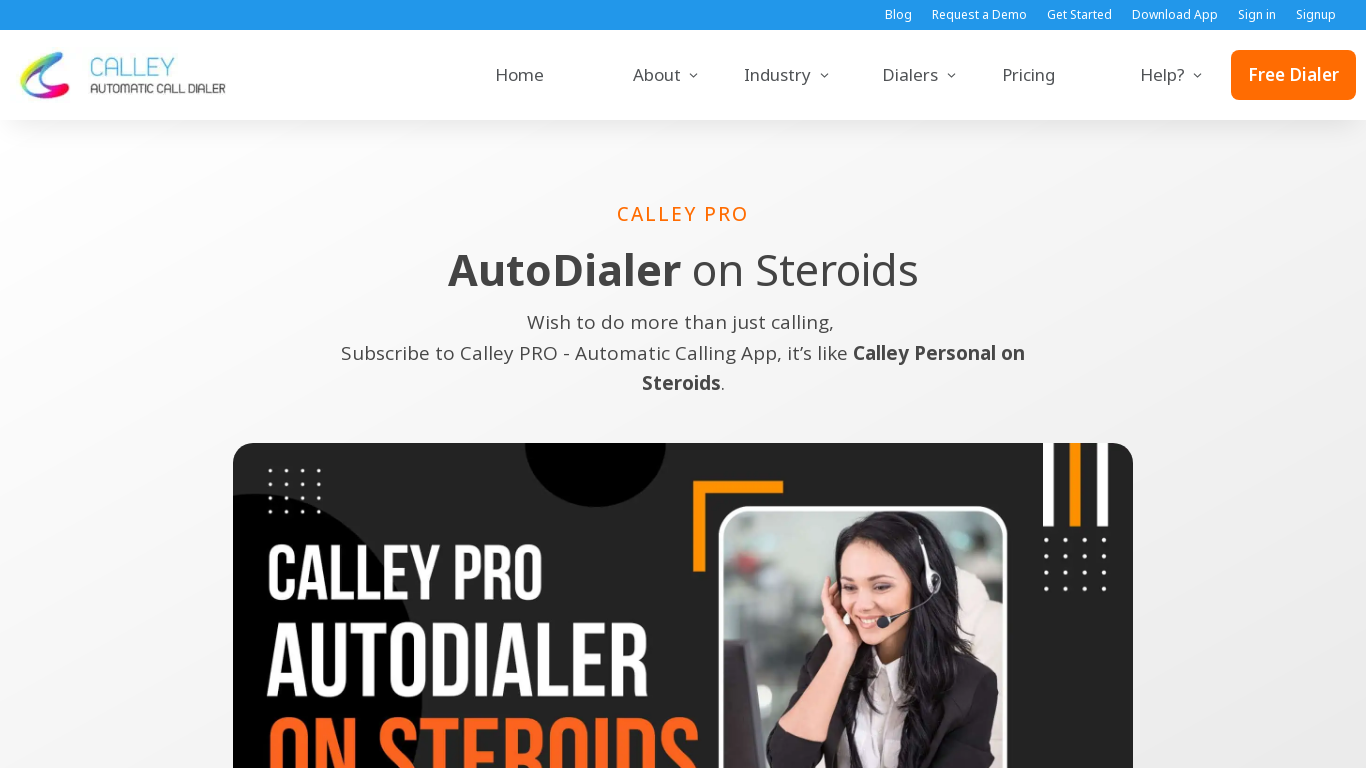

Reloaded Calley Pro features page at 1366x768 resolution
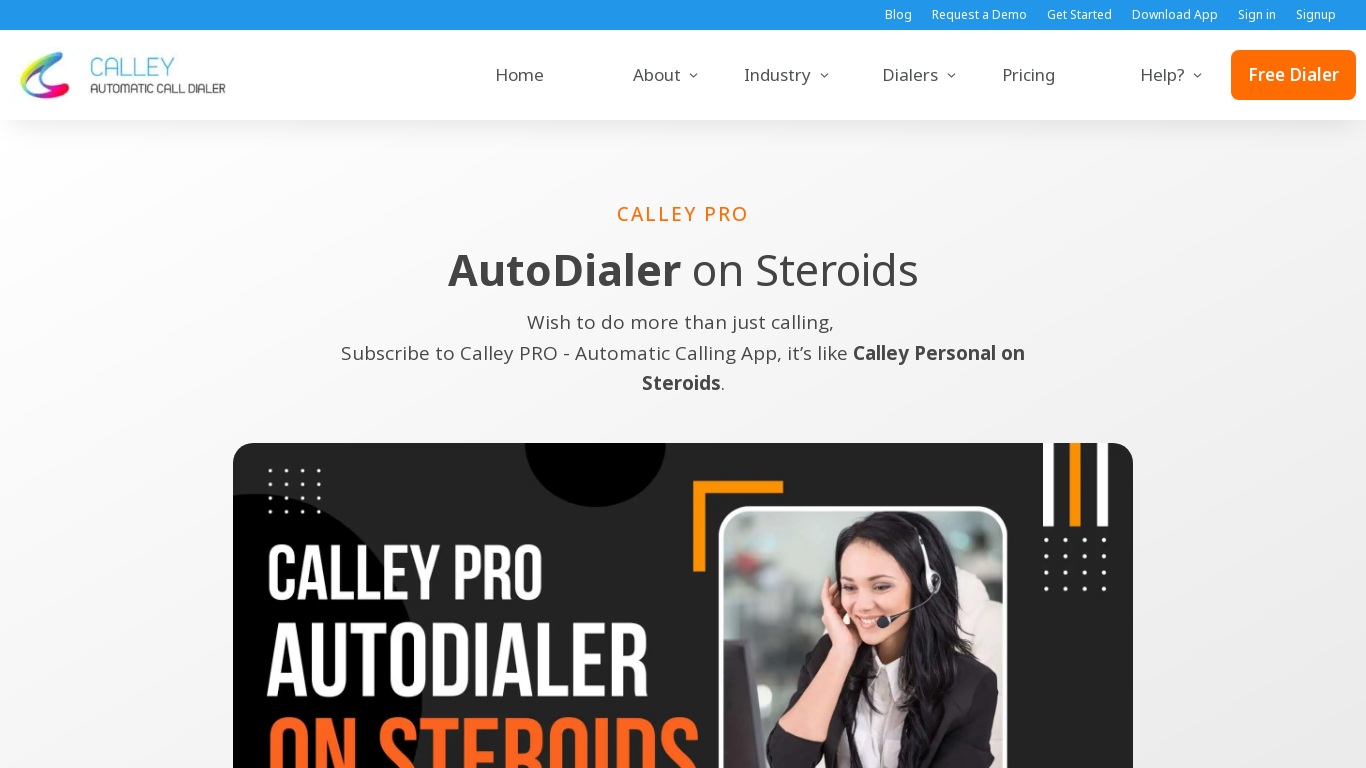

Page content fully loaded at 1366x768 (Desktop)
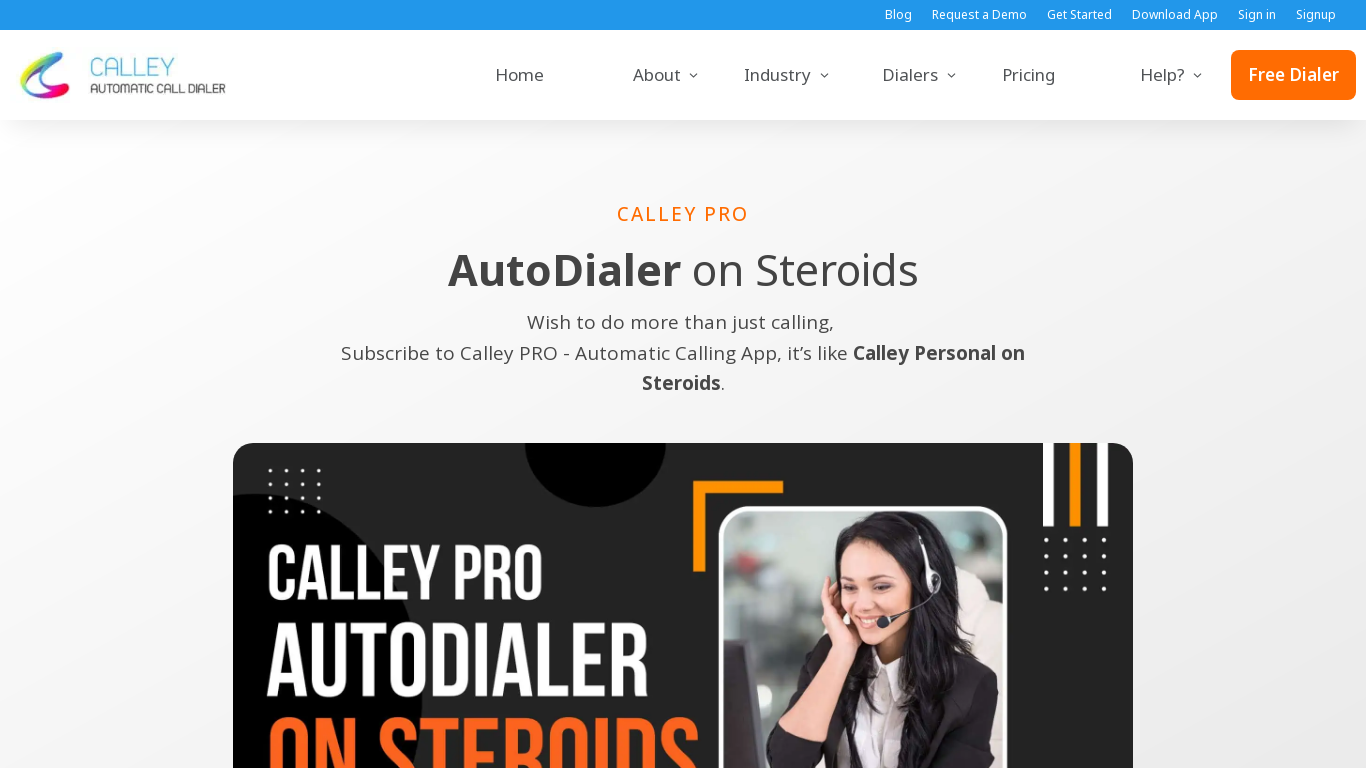

Set viewport size to 1536x864 (Desktop)
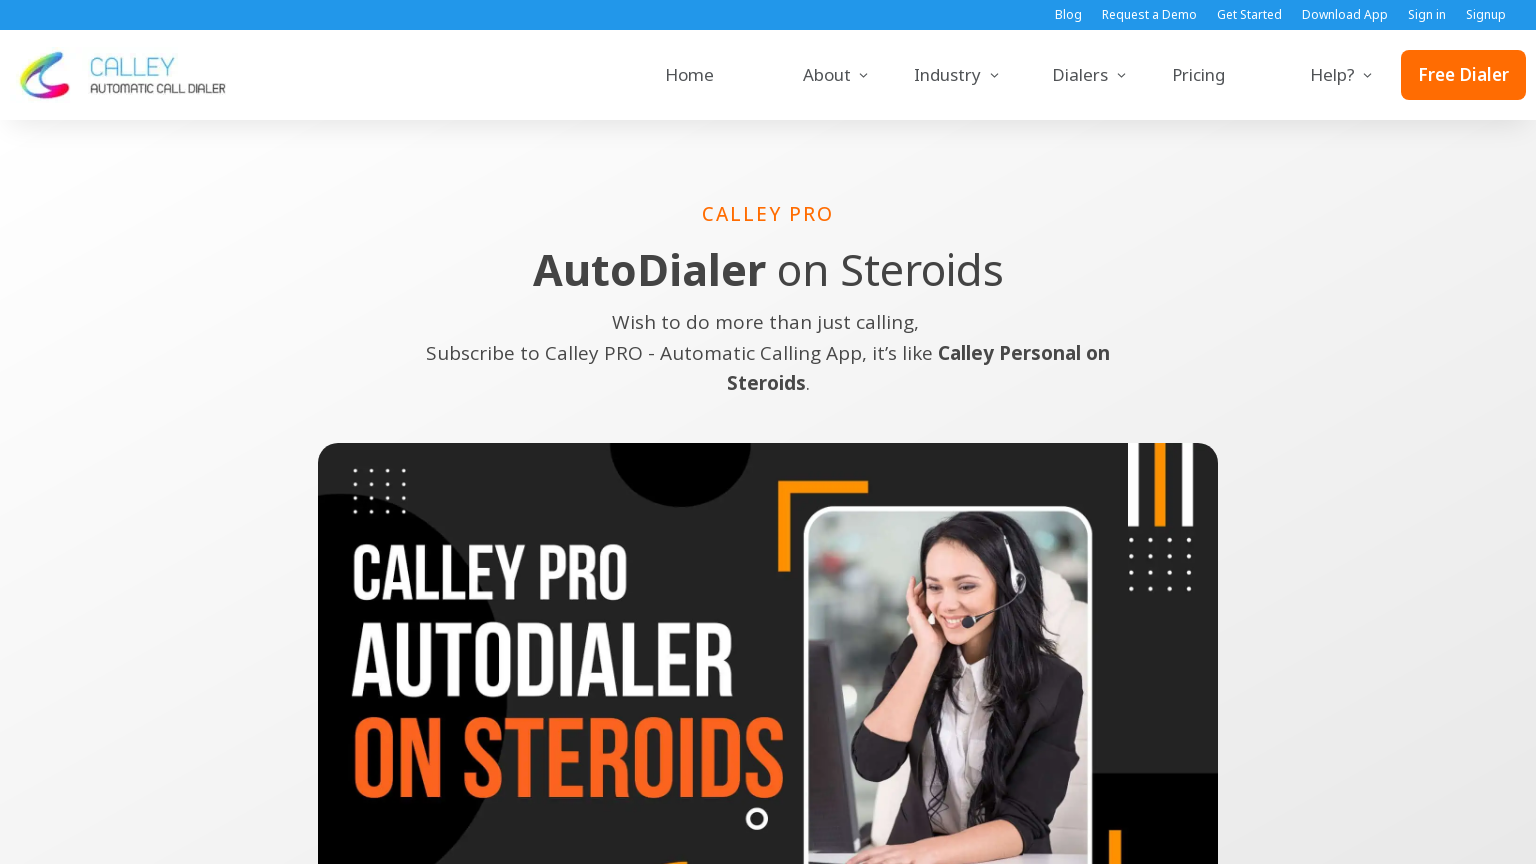

Reloaded Calley Pro features page at 1536x864 resolution
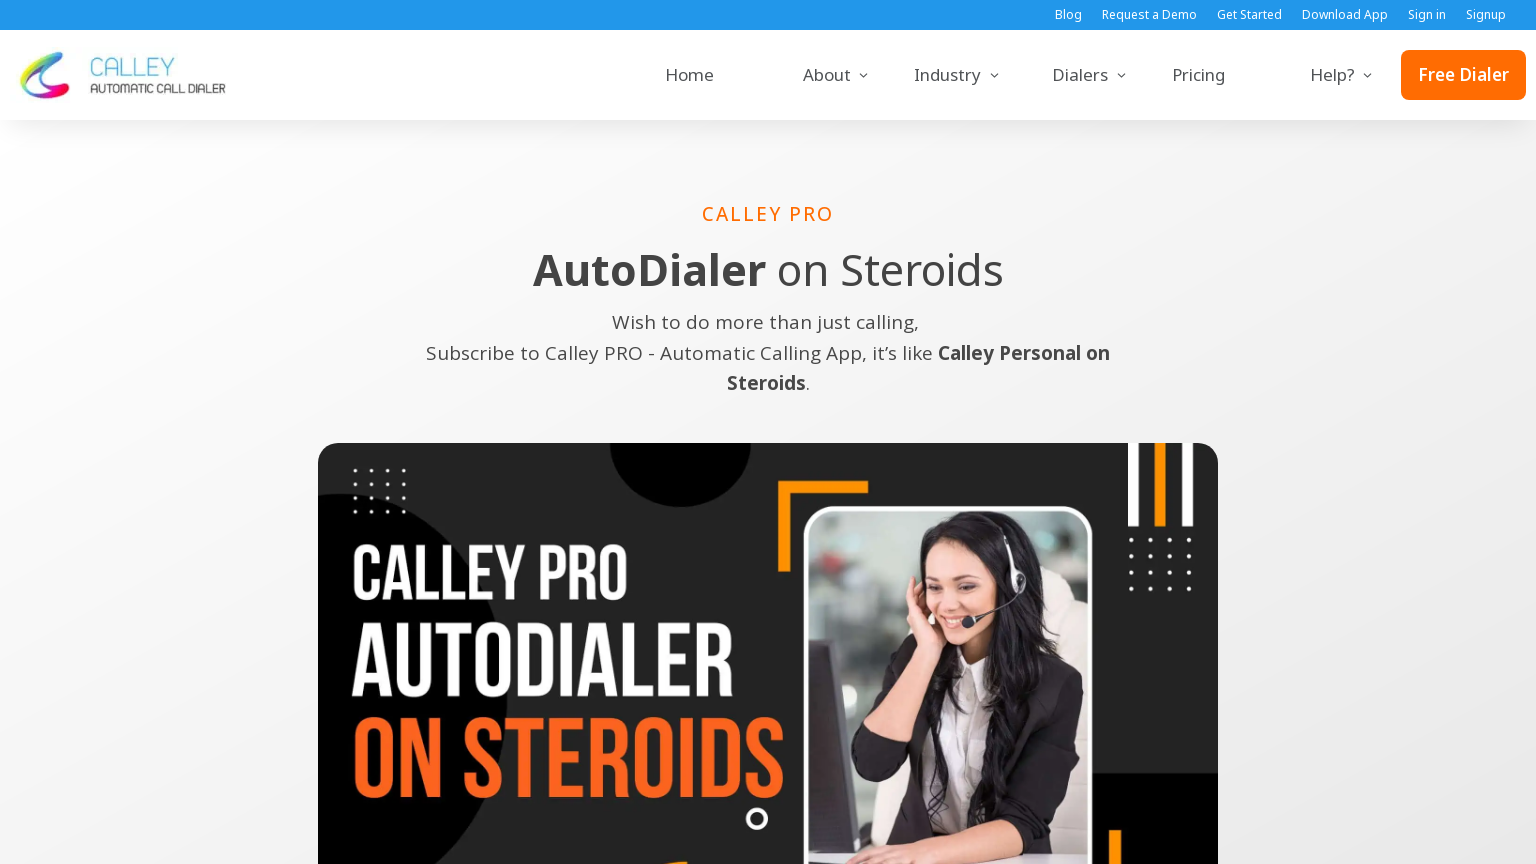

Page content fully loaded at 1536x864 (Desktop)
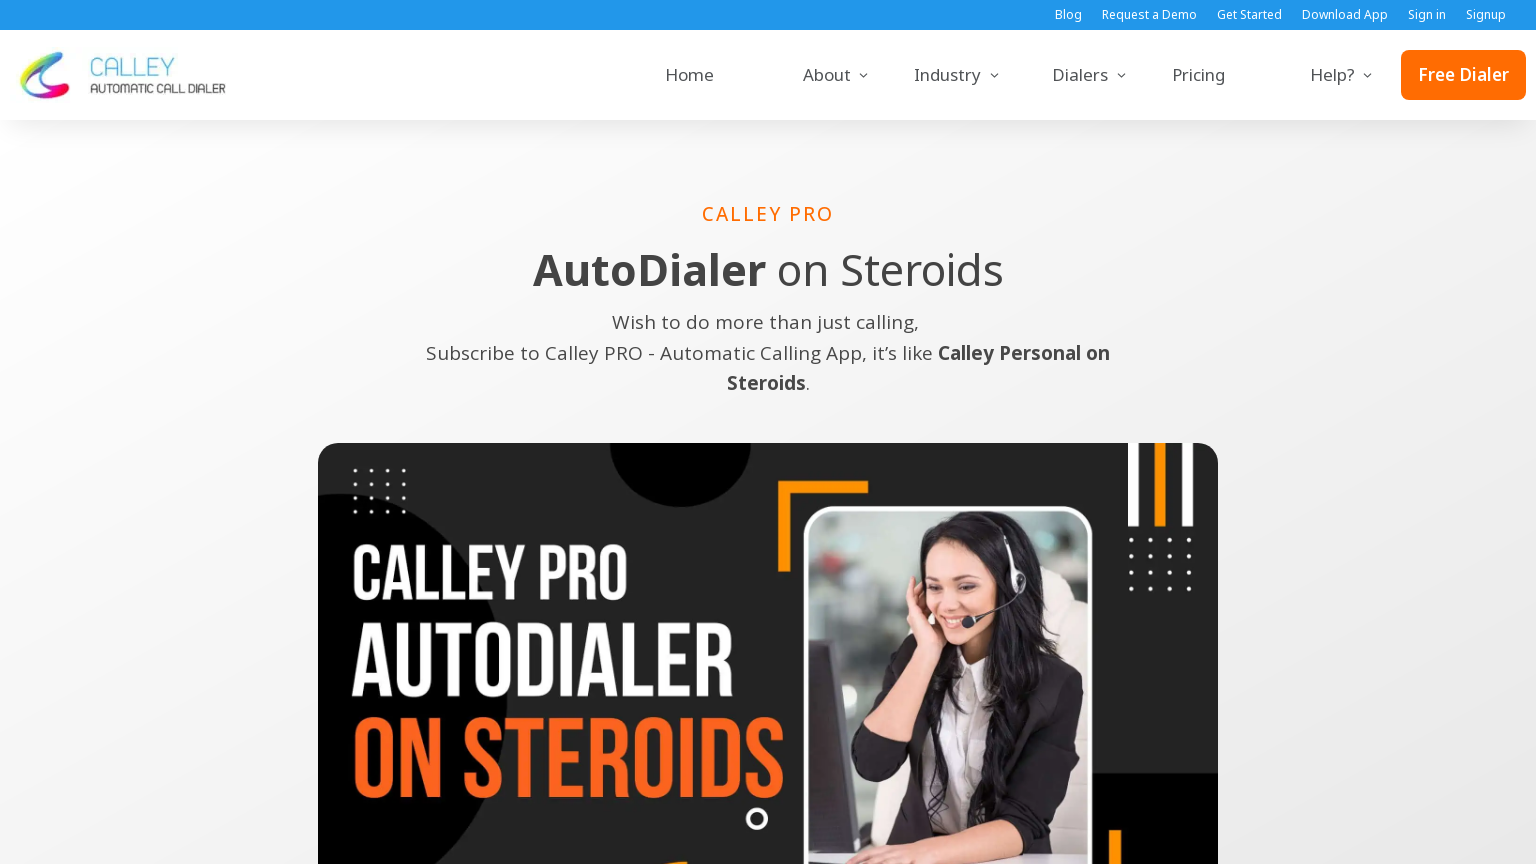

Set viewport size to 360x640 (Mobile)
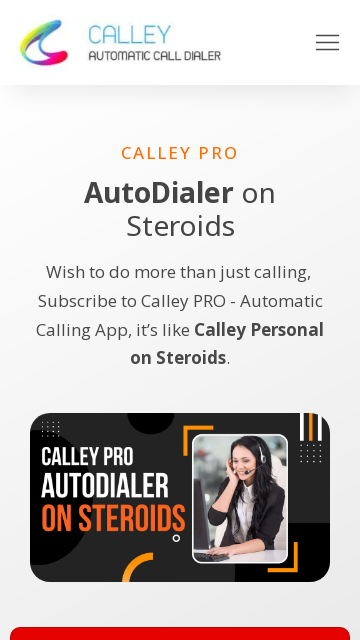

Reloaded Calley Pro features page at 360x640 resolution
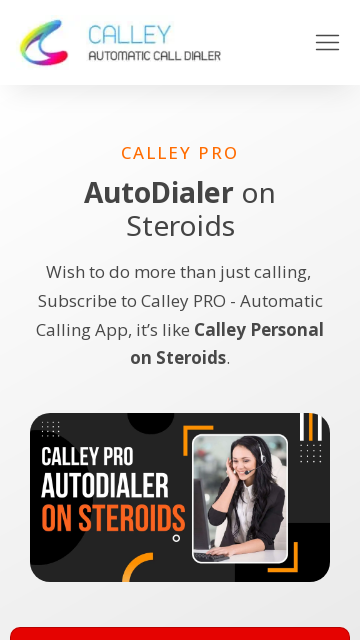

Page content fully loaded at 360x640 (Mobile)
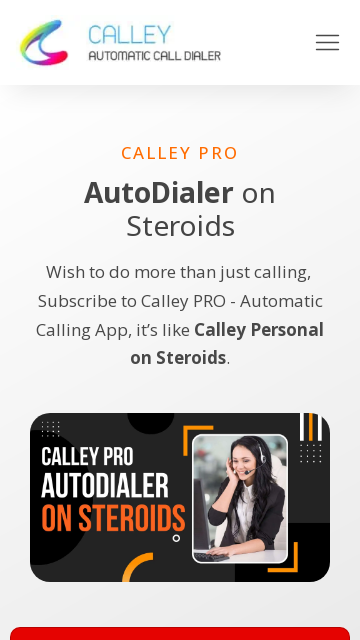

Set viewport size to 414x896 (Mobile)
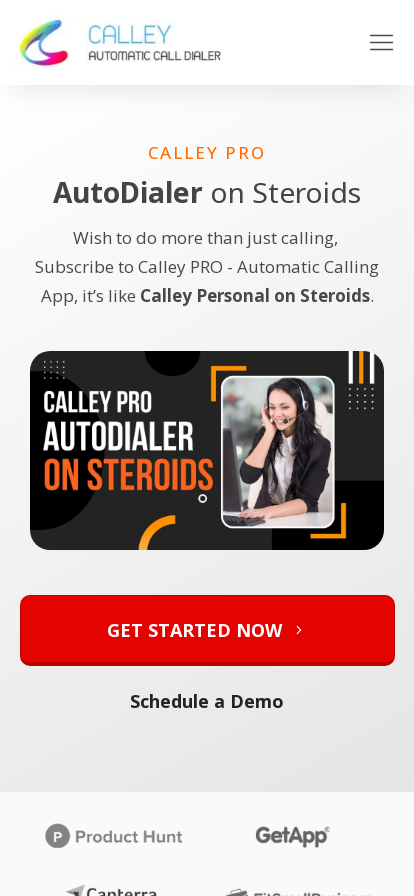

Reloaded Calley Pro features page at 414x896 resolution
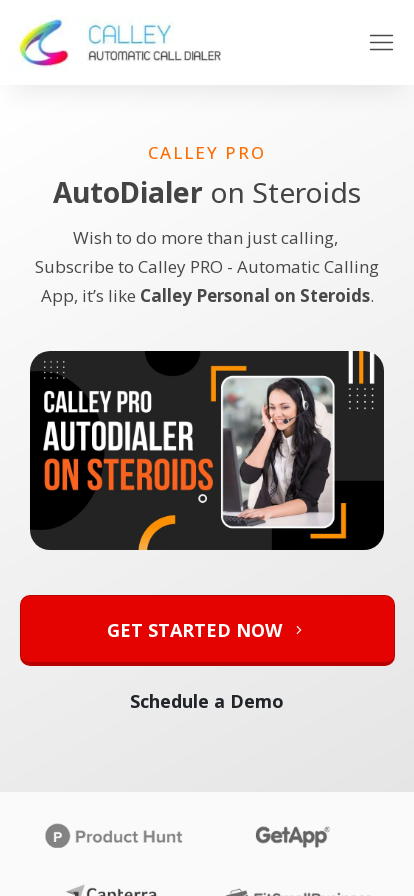

Page content fully loaded at 414x896 (Mobile)
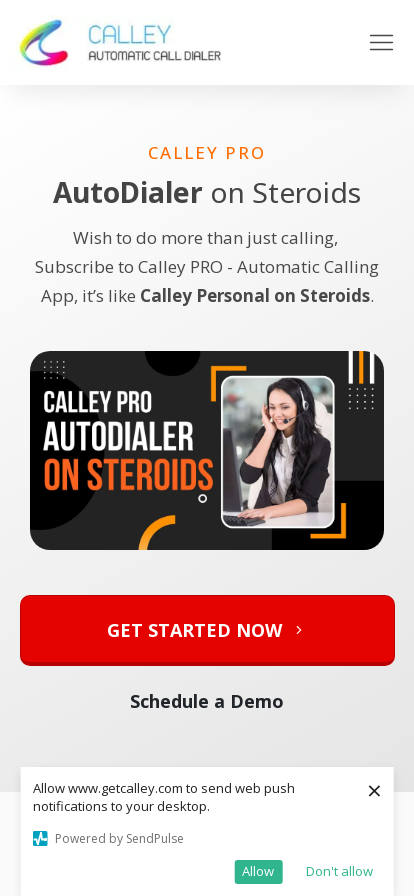

Set viewport size to 375x667 (Mobile)
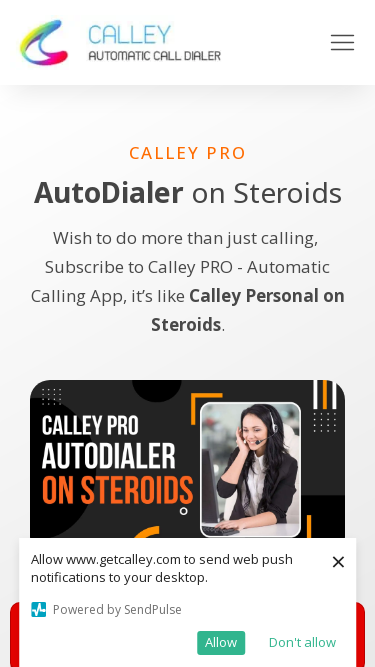

Reloaded Calley Pro features page at 375x667 resolution
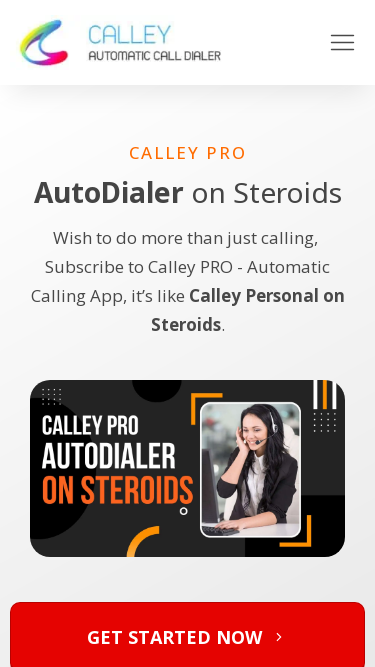

Page content fully loaded at 375x667 (Mobile)
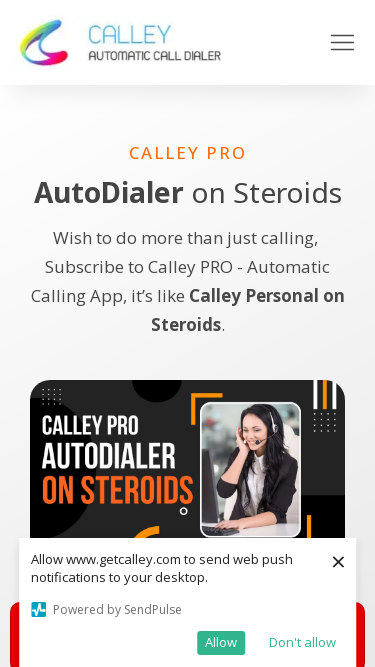

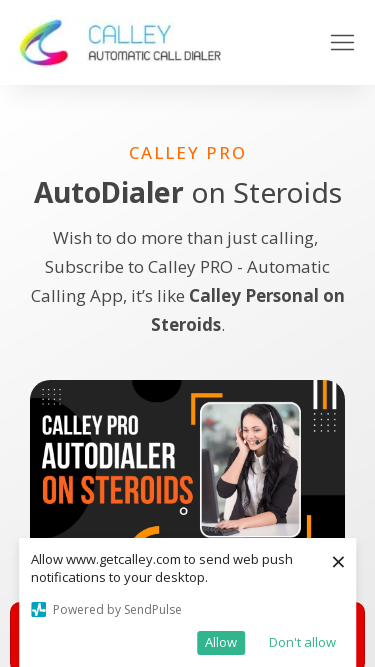